Navigates to the Etsy homepage and maximizes the browser window to verify the site loads correctly.

Starting URL: https://www.etsy.com/

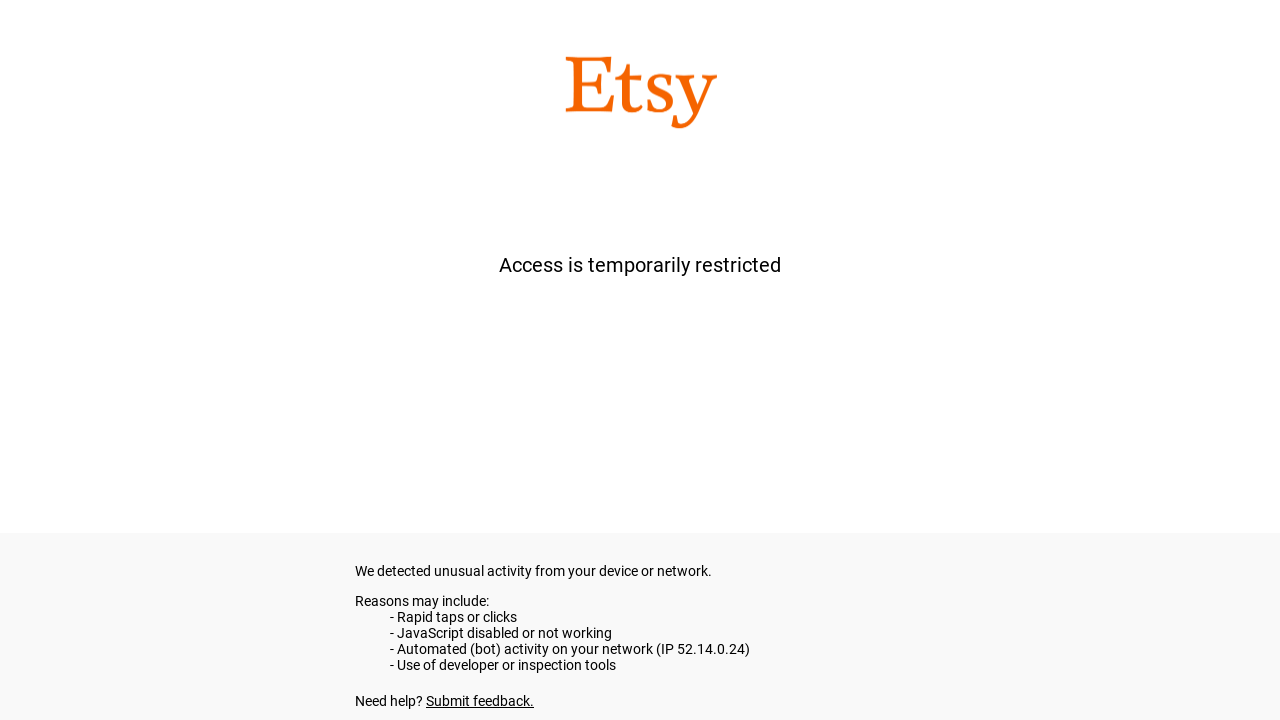

Set viewport size to 1920x1080
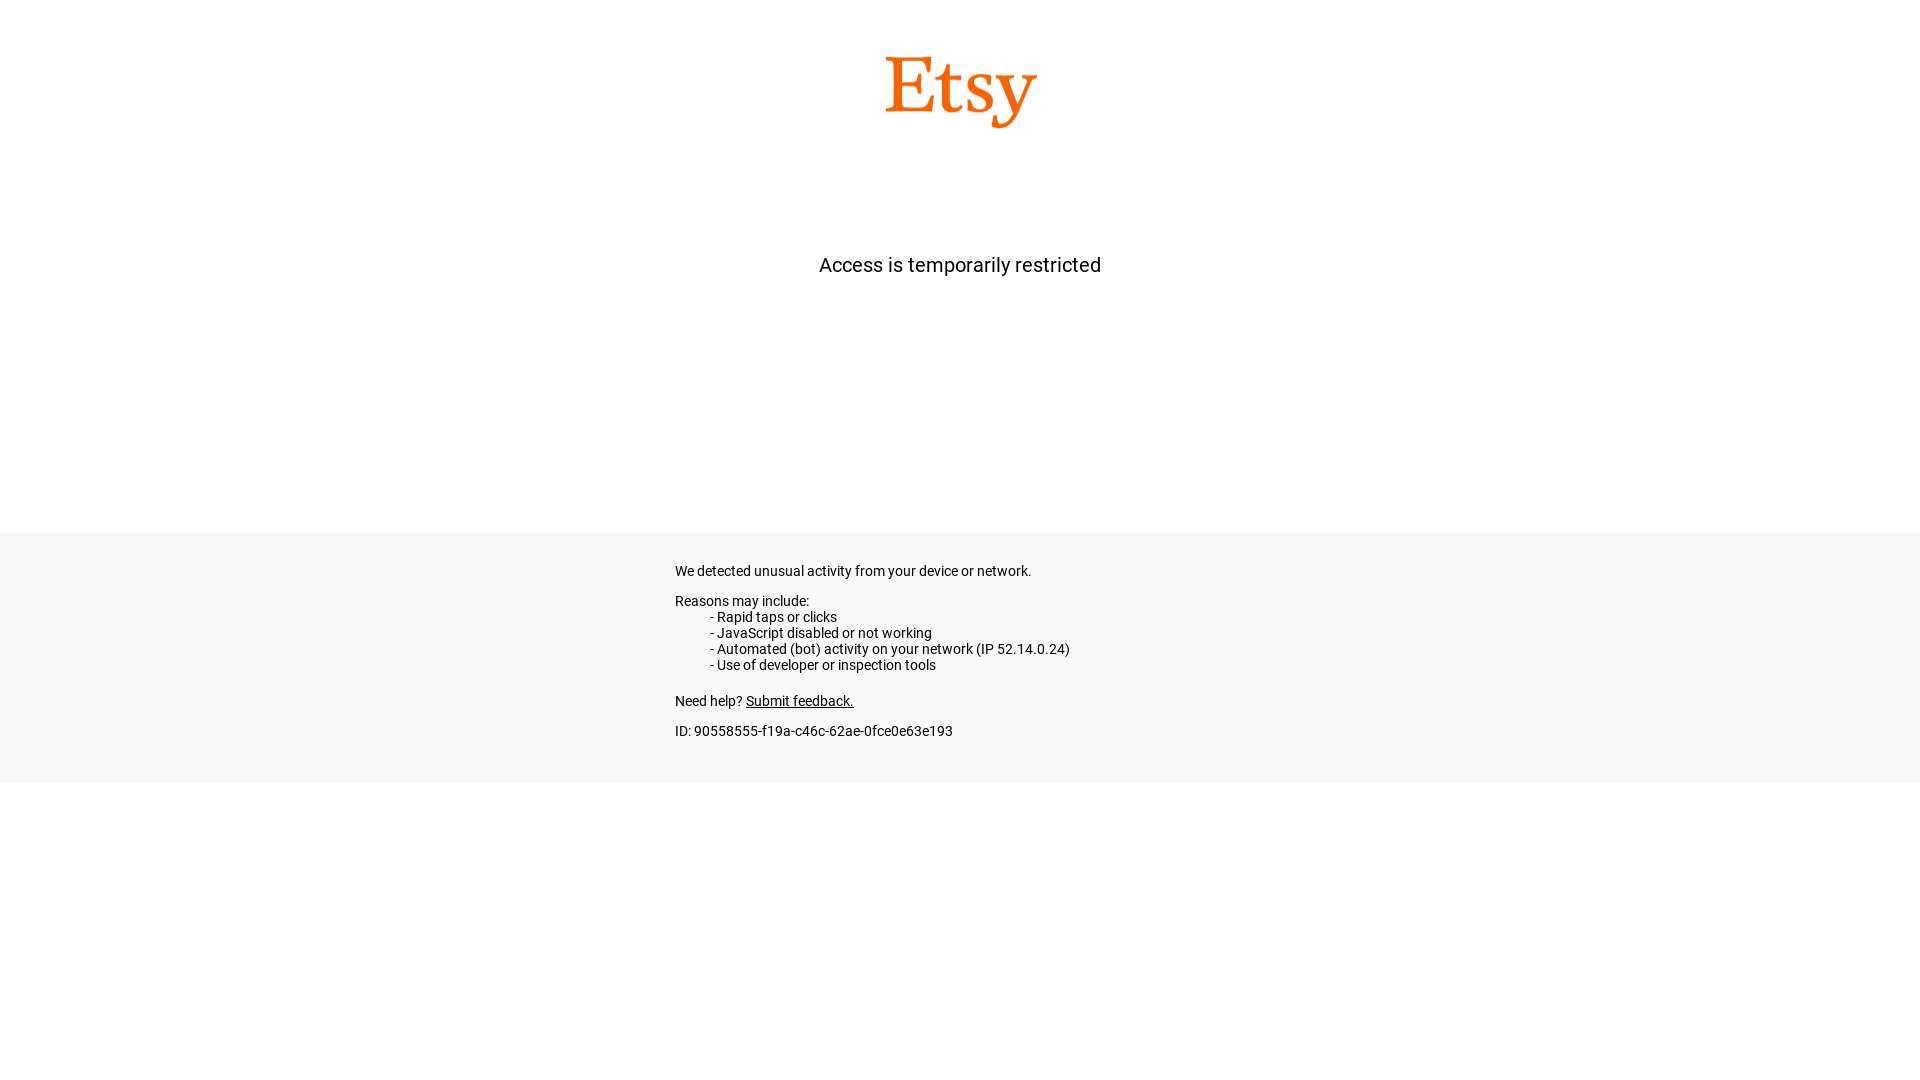

Etsy homepage loaded - DOM content fully rendered
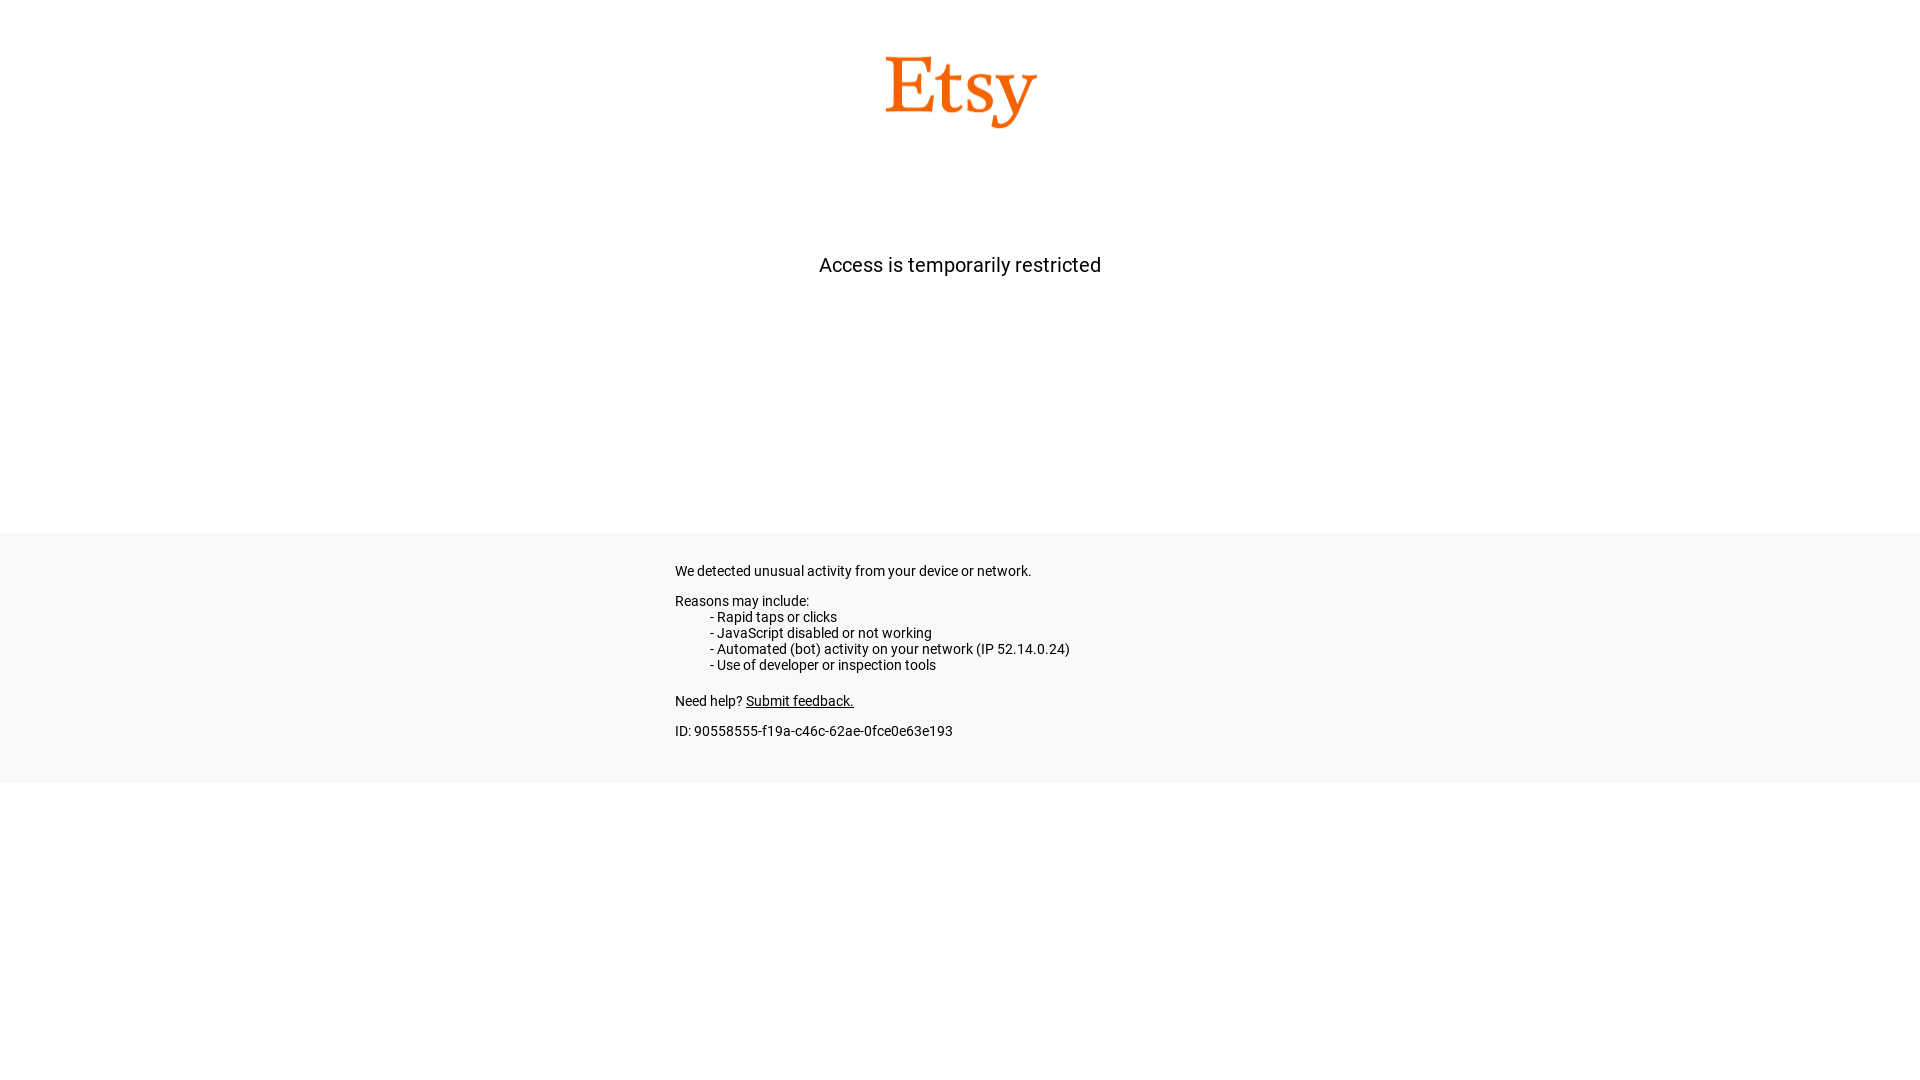

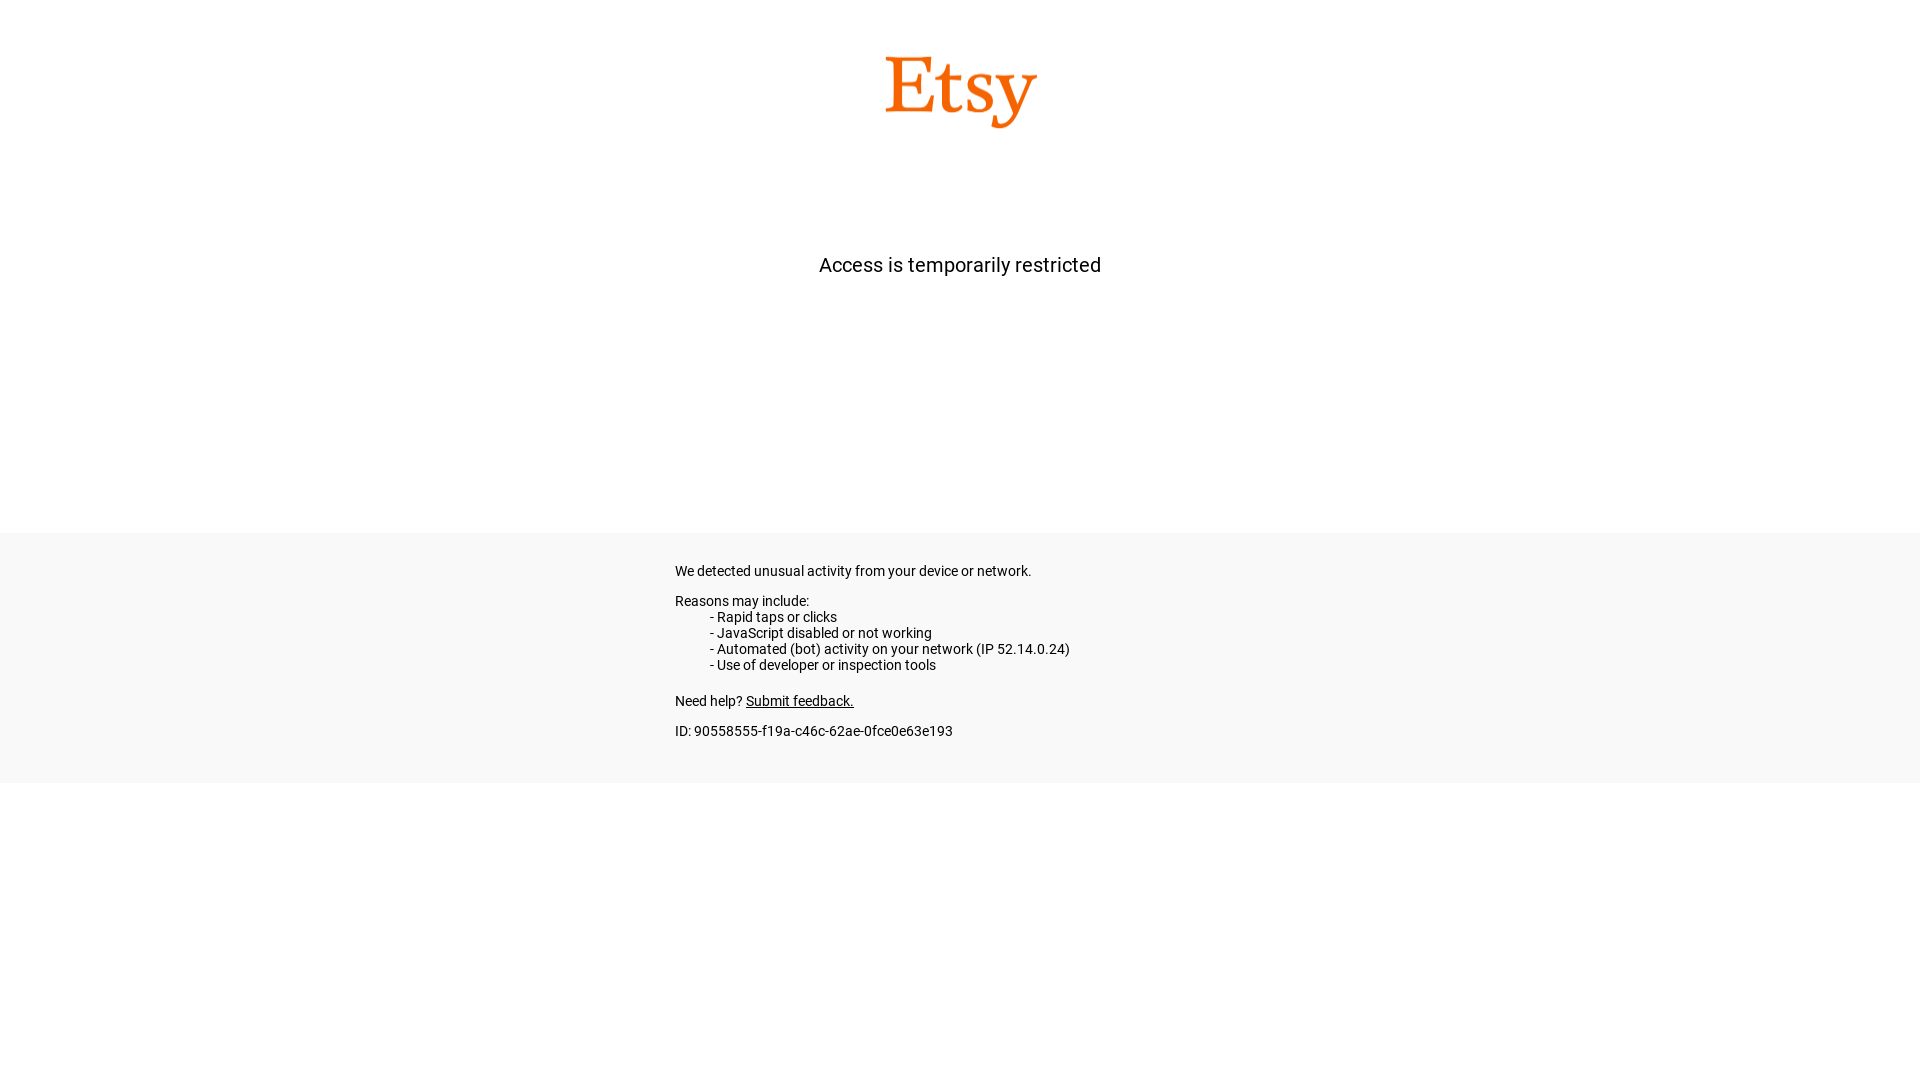